Verifies that the purchase page contains the name input form field

Starting URL: https://blazedemo.com/purchase.php

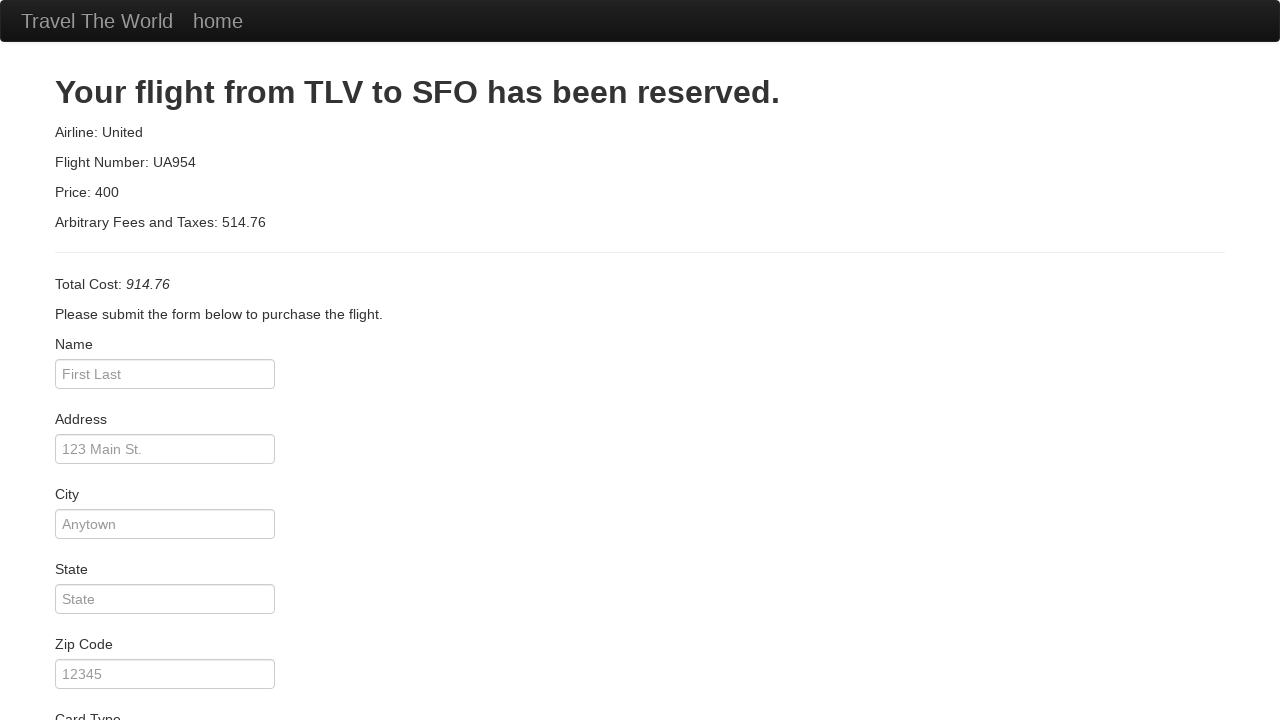

Navigated to purchase page at https://blazedemo.com/purchase.php
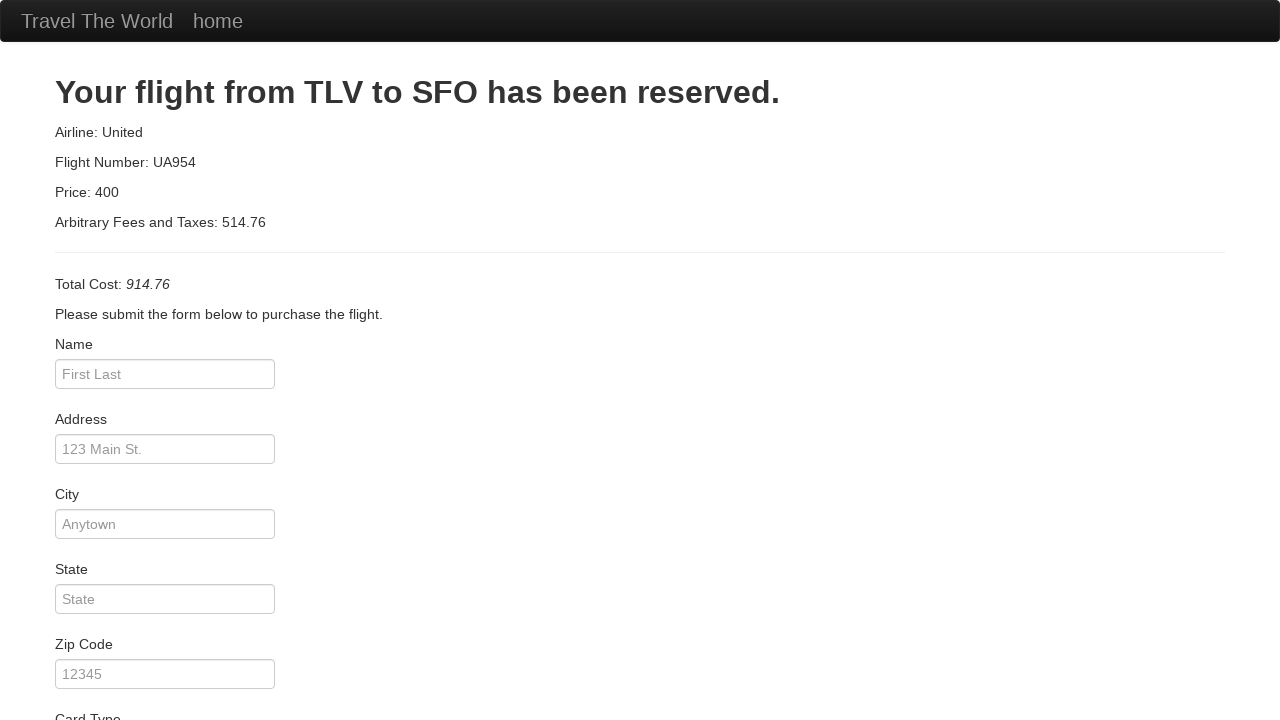

Verified that the name input field (#inputName) is visible on the purchase page
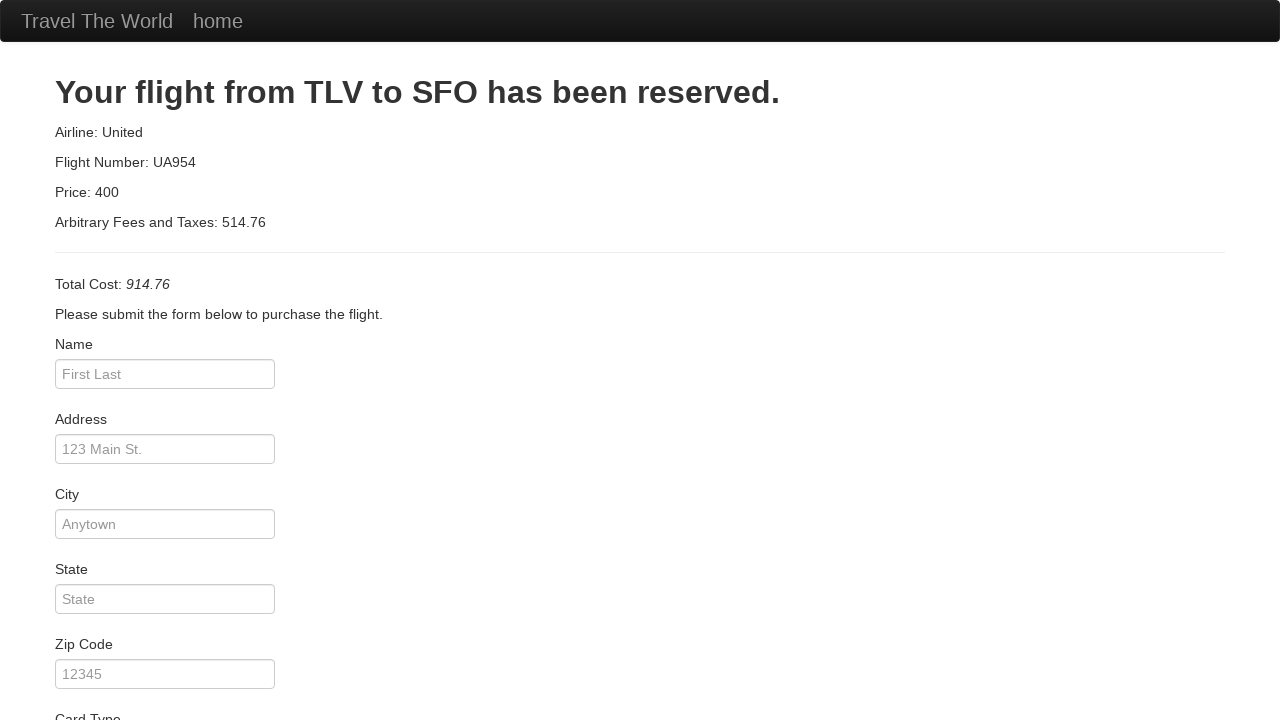

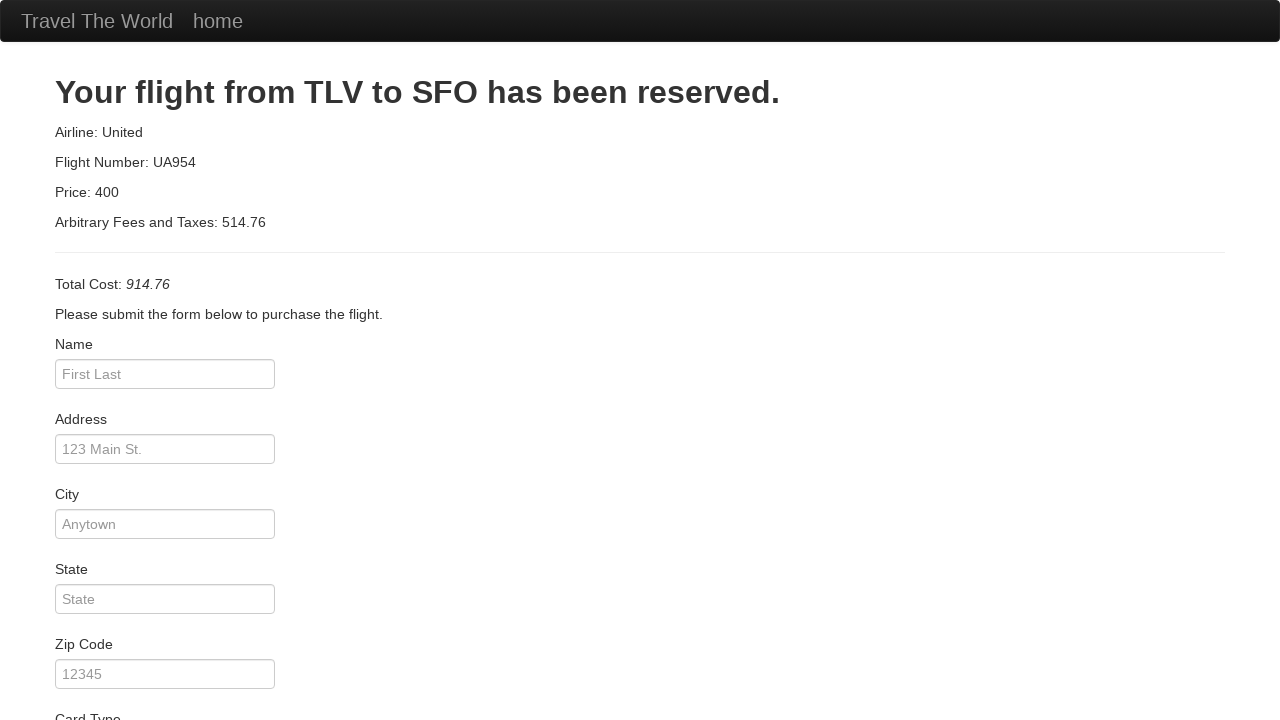